Tests registration form validation by submitting different username and password combinations and verifying the alert messages for password strength requirements

Starting URL: http://automationbykrishna.com/

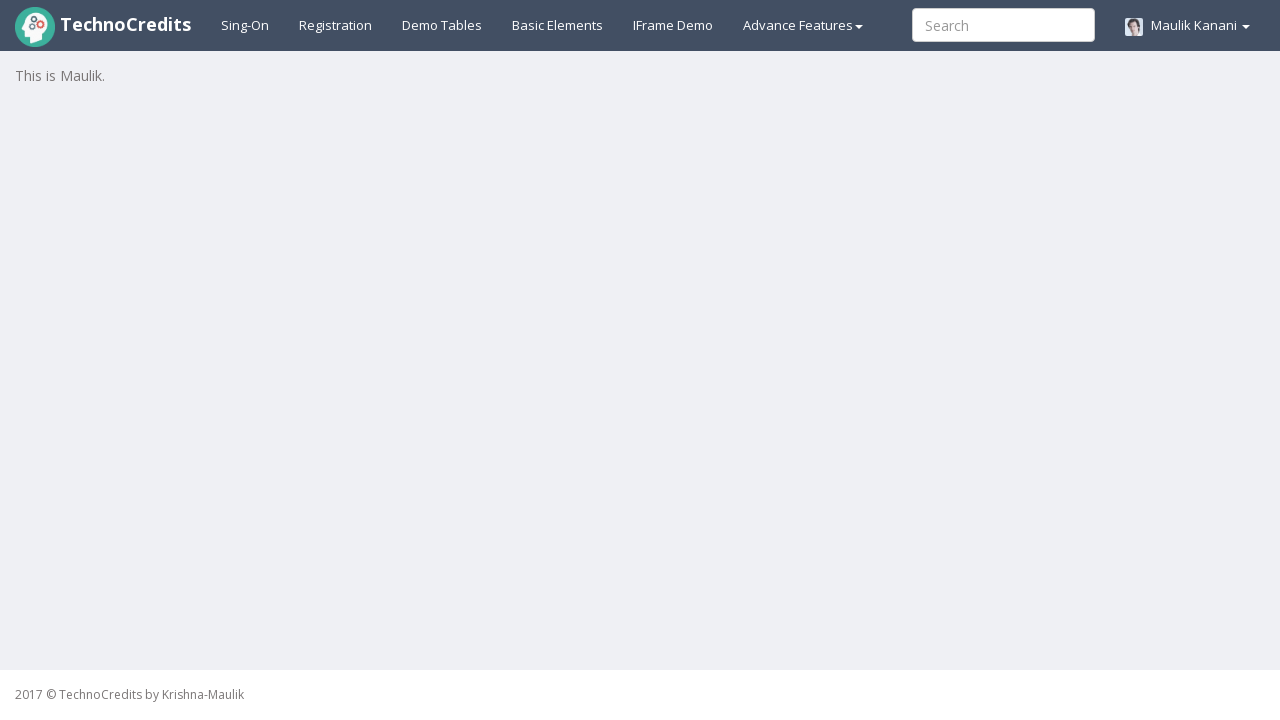

Clicked on Registration field at (336, 25) on #registration2
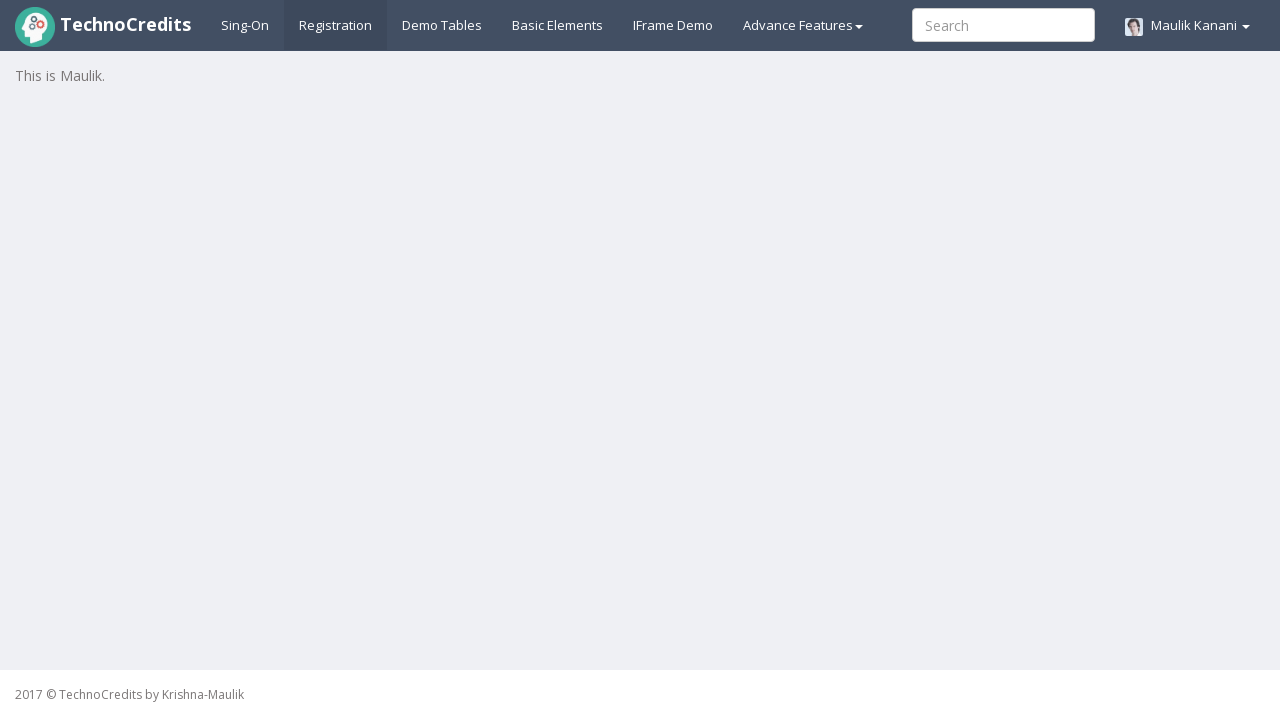

Registration form loaded and username field is visible
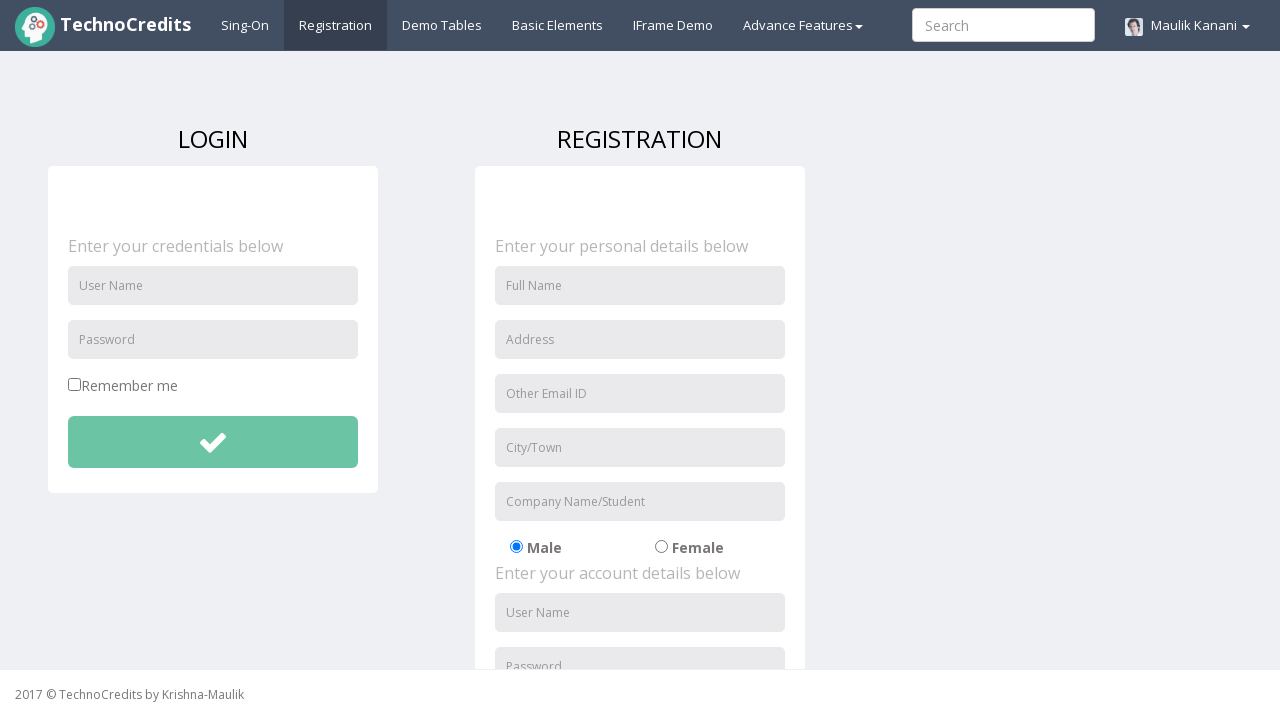

Filled username field with 'yogita' on #unameSignin
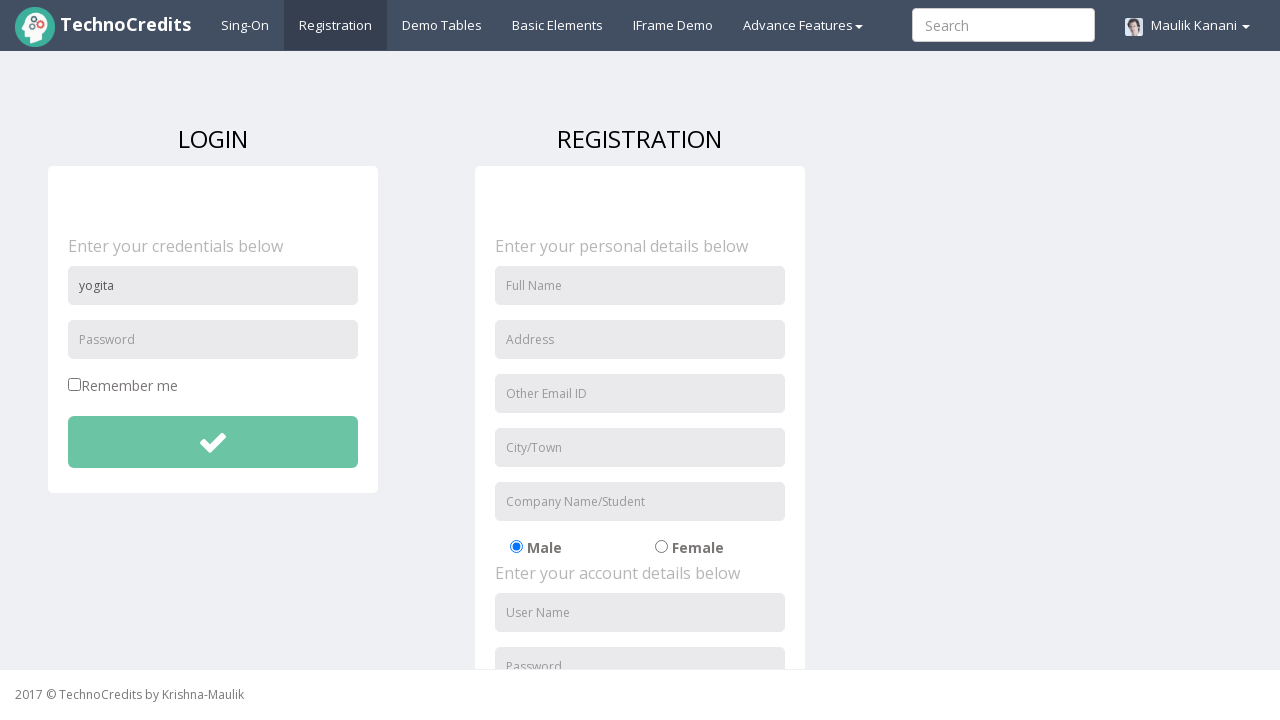

Filled password field with weak password '12345' on #pwdSignin
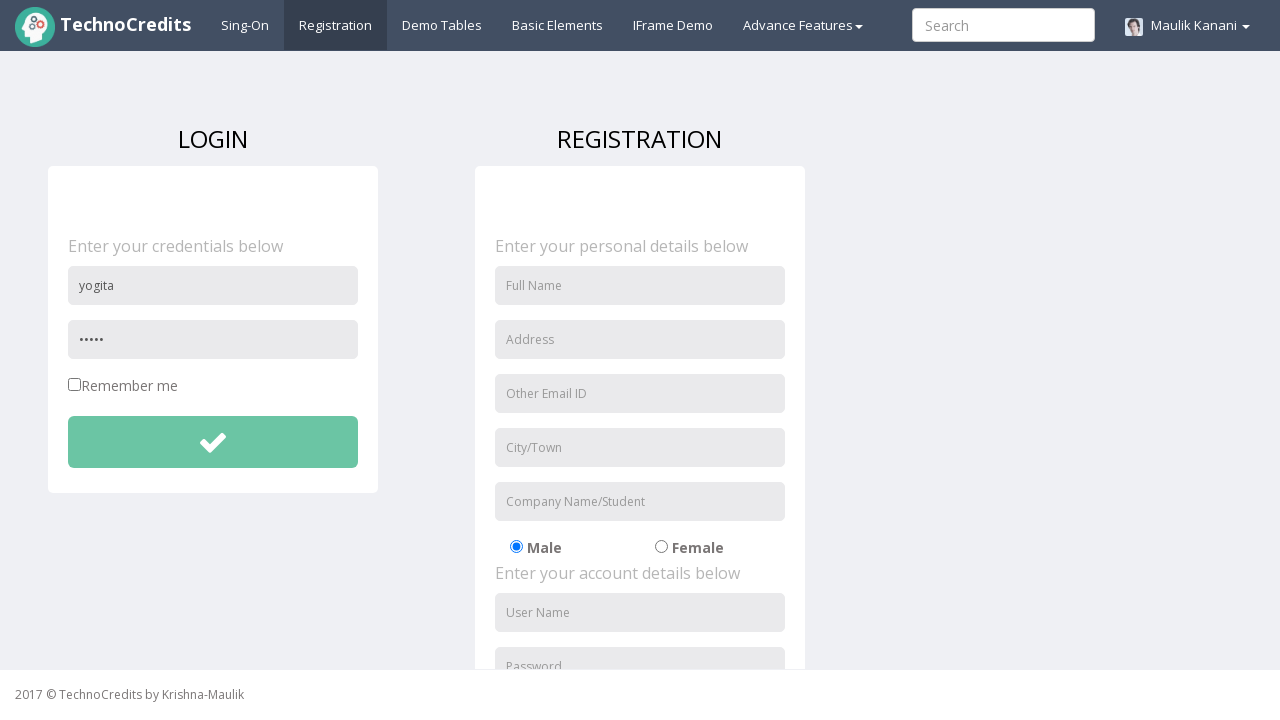

Clicked submit button for first attempt at (213, 442) on #btnsubmitdetails
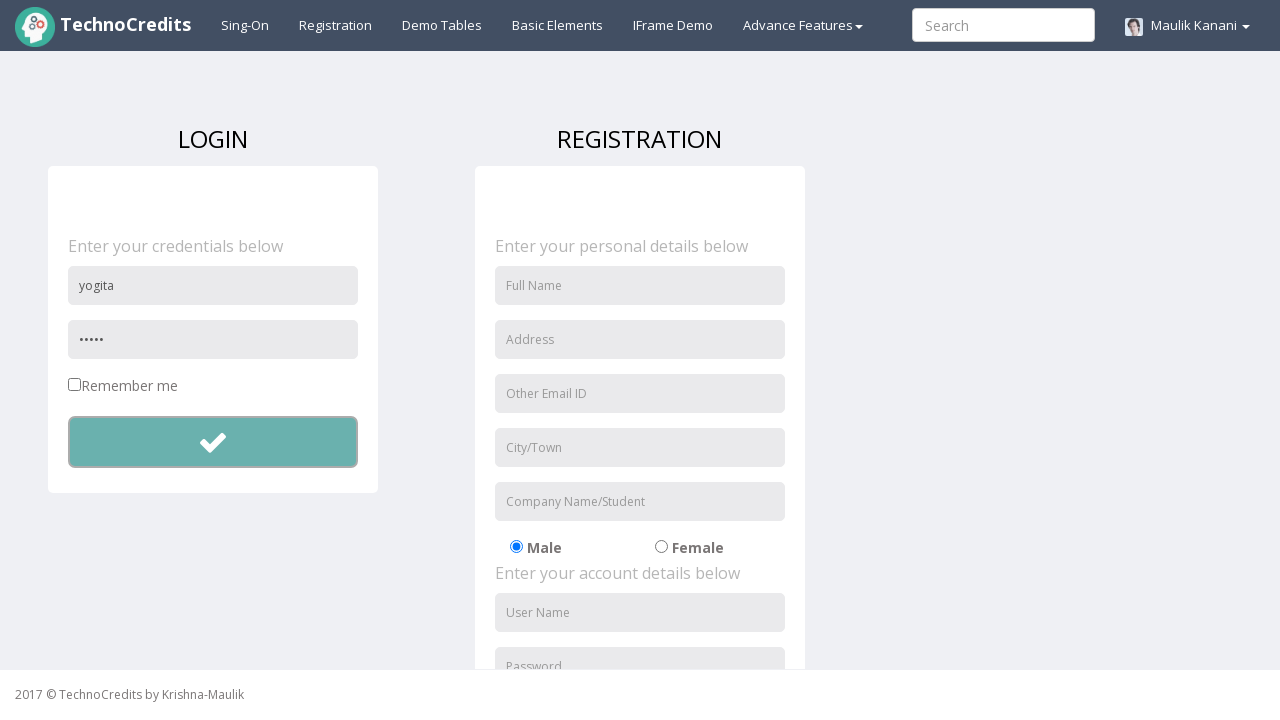

Alert dialog accepted for first password strength validation
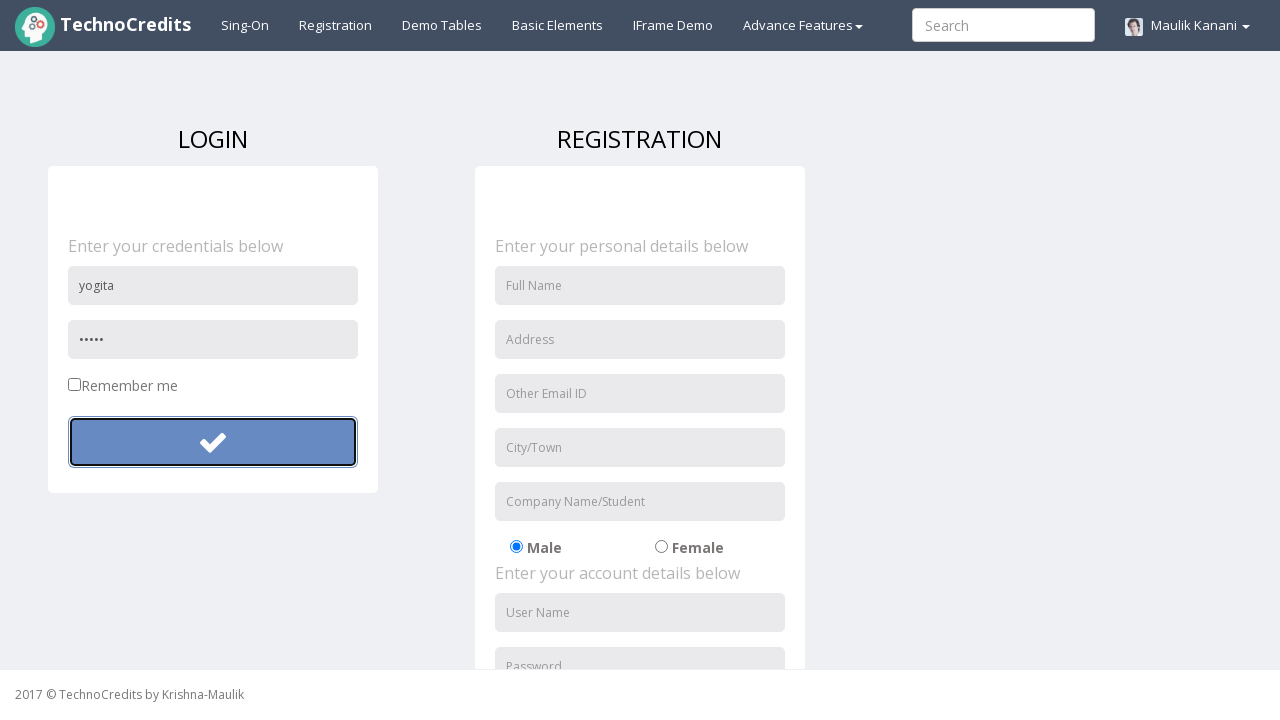

Filled username field with 'anjali' on #unameSignin
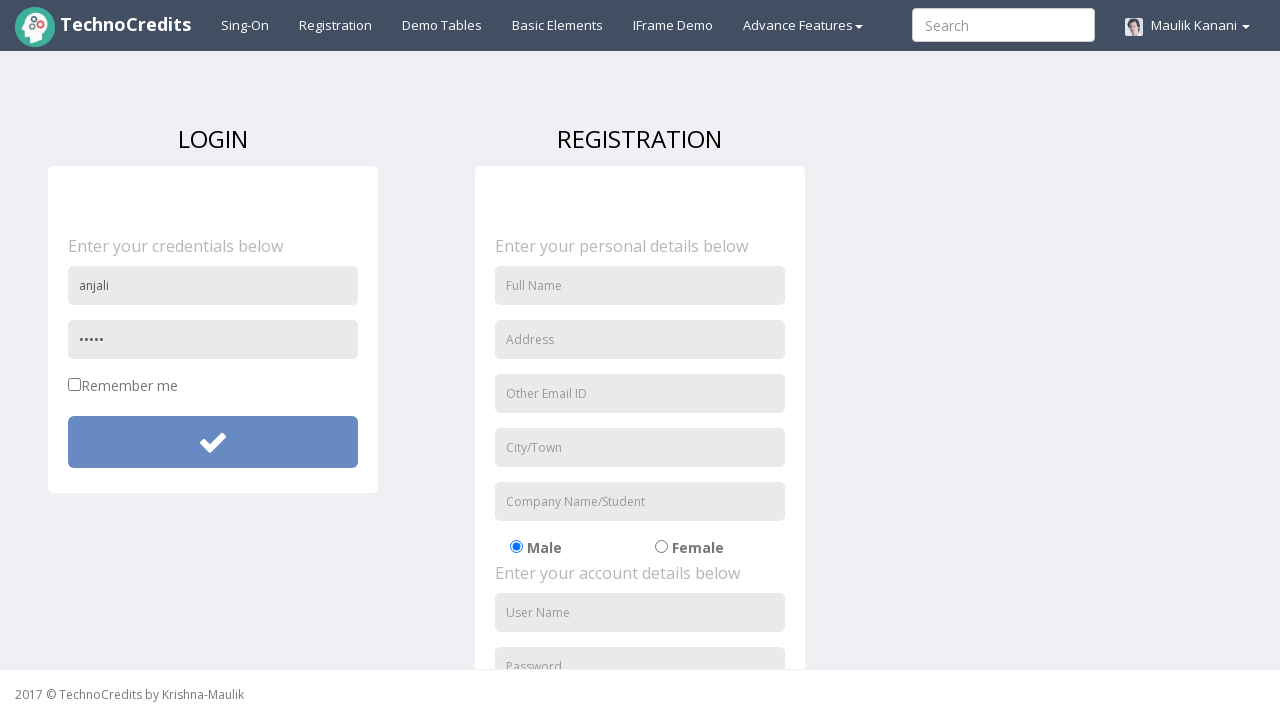

Filled password field with weak password '45678' on #pwdSignin
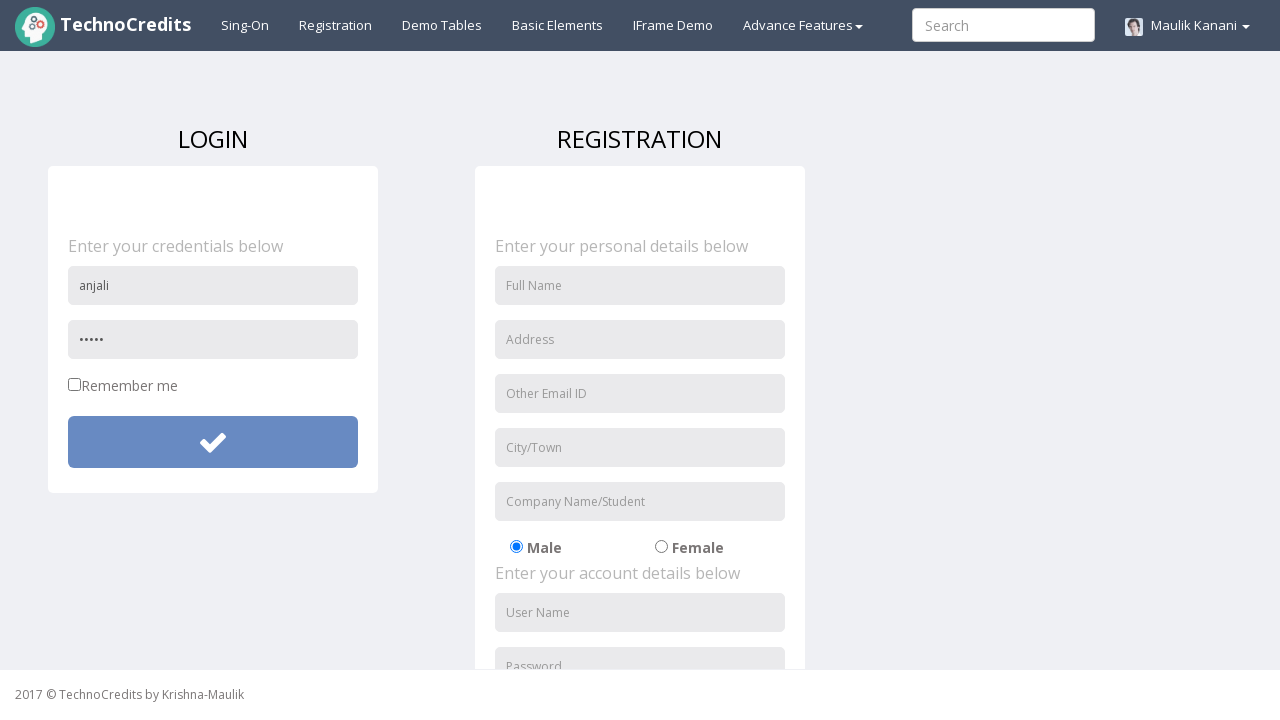

Clicked submit button for second attempt at (213, 442) on #btnsubmitdetails
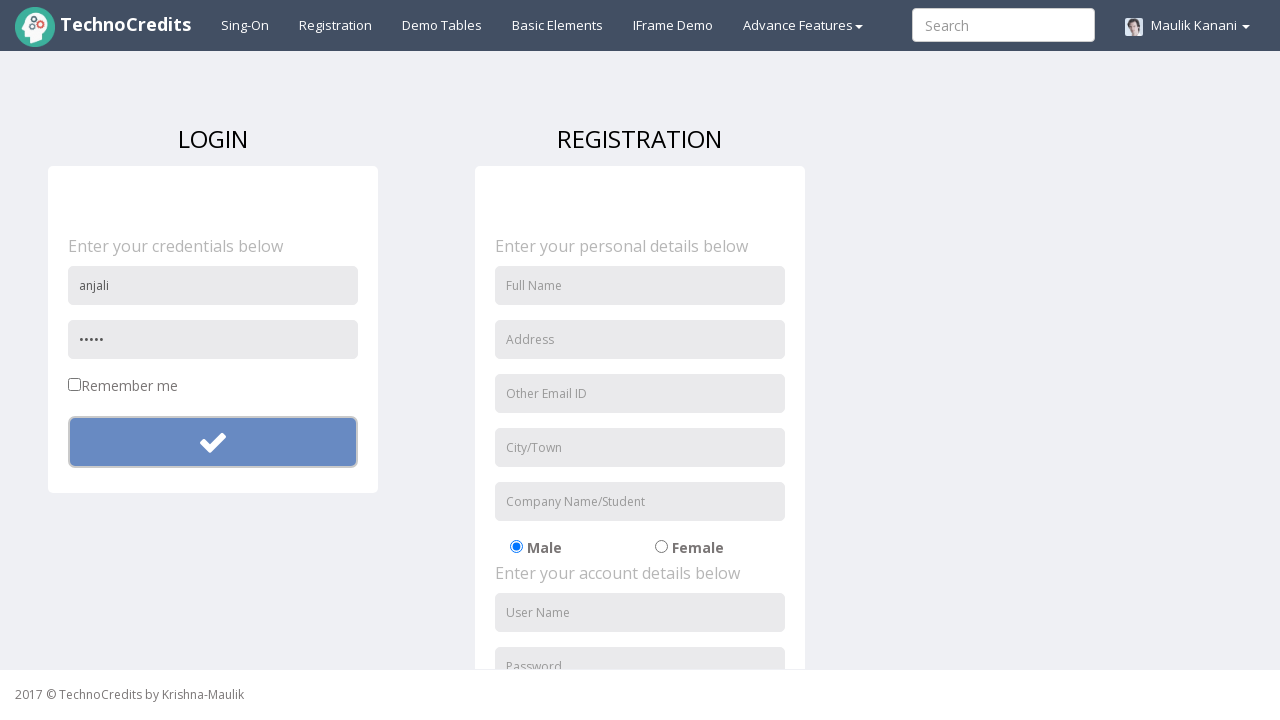

Filled username field with 'mkanani' on #unameSignin
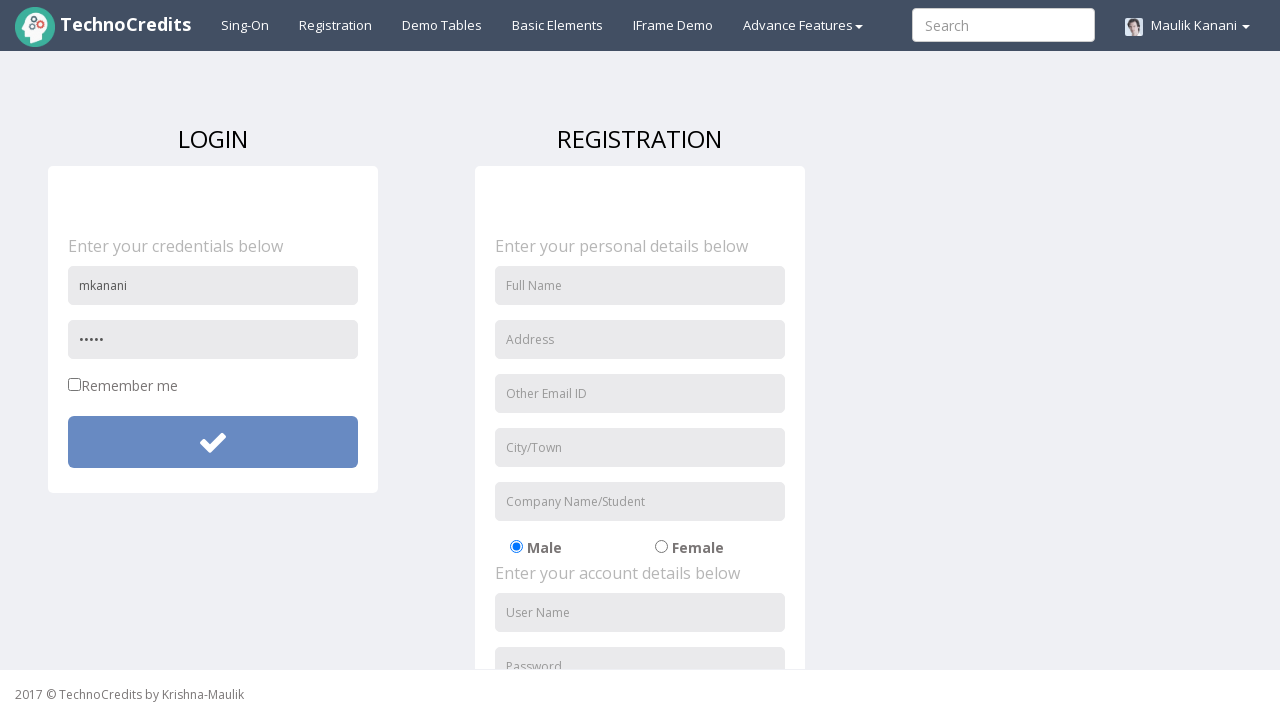

Filled password field with strong password 'mk12312312' on #pwdSignin
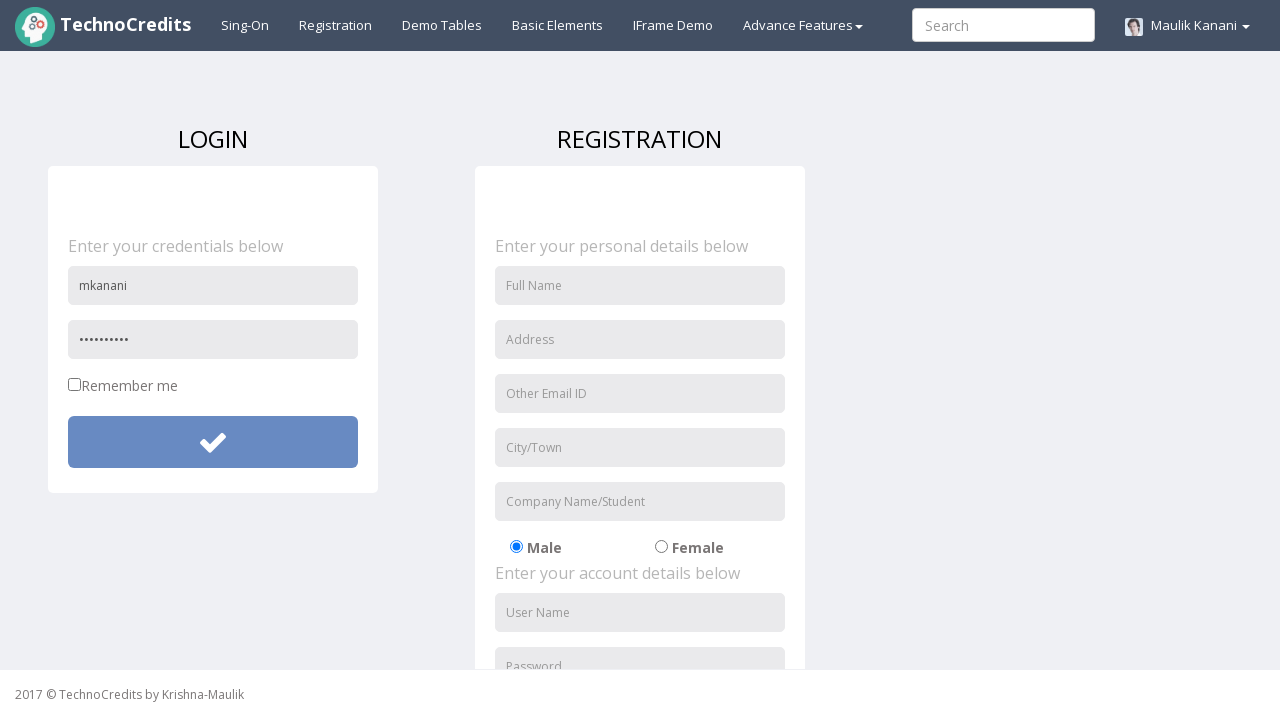

Clicked submit button for third attempt with strong password at (213, 442) on #btnsubmitdetails
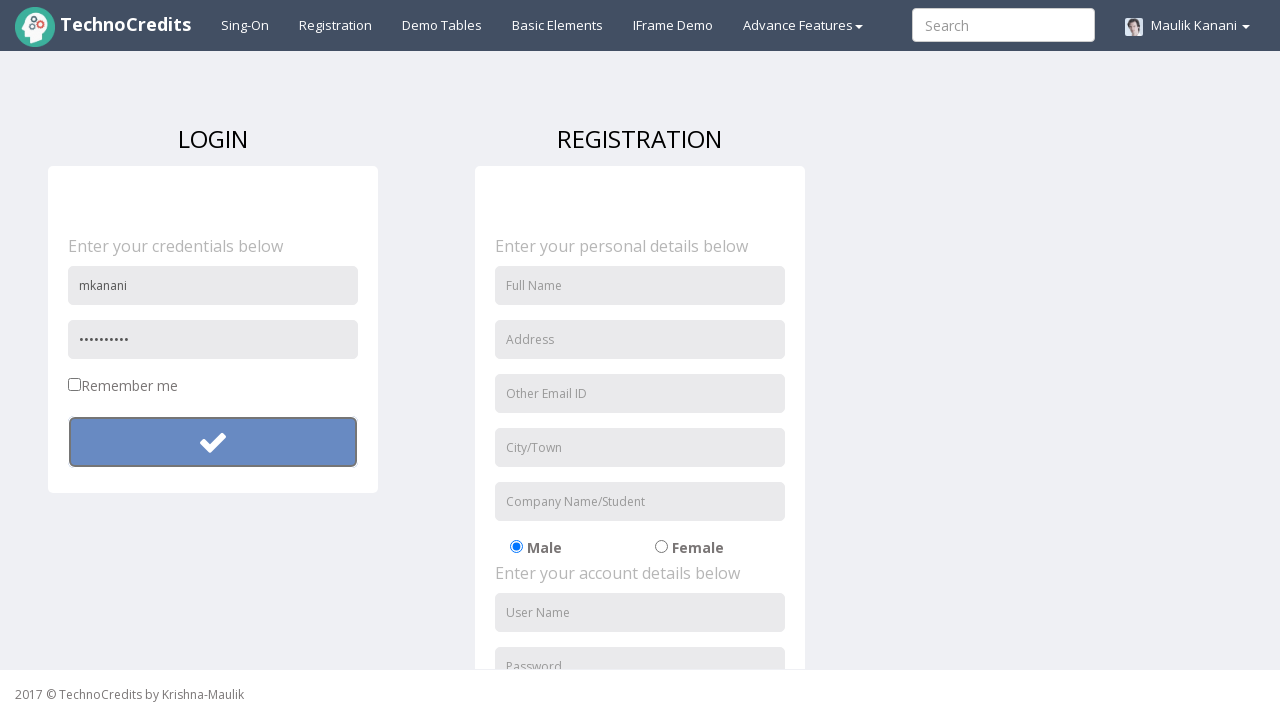

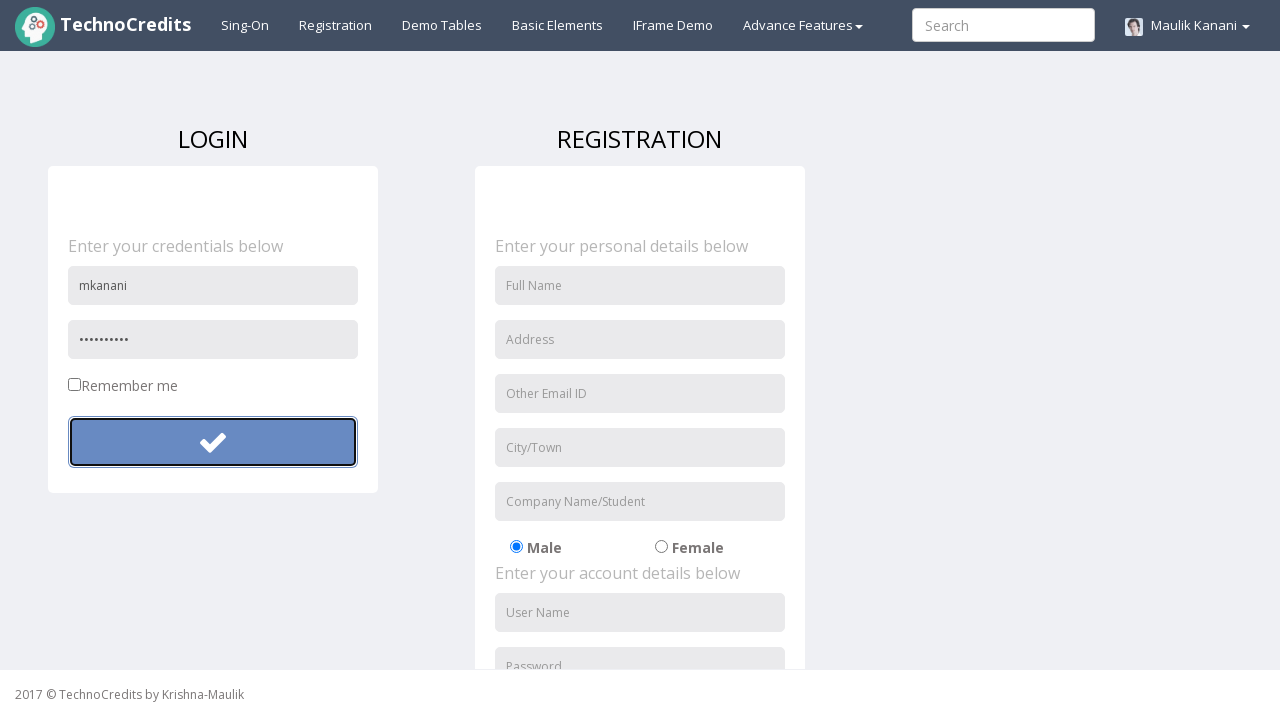